Tests browser window handling by clicking a link that opens a new window, then iterating through windows and closing a specific window based on its title.

Starting URL: https://opensource-demo.orangehrmlive.com/web/index.php/auth/login

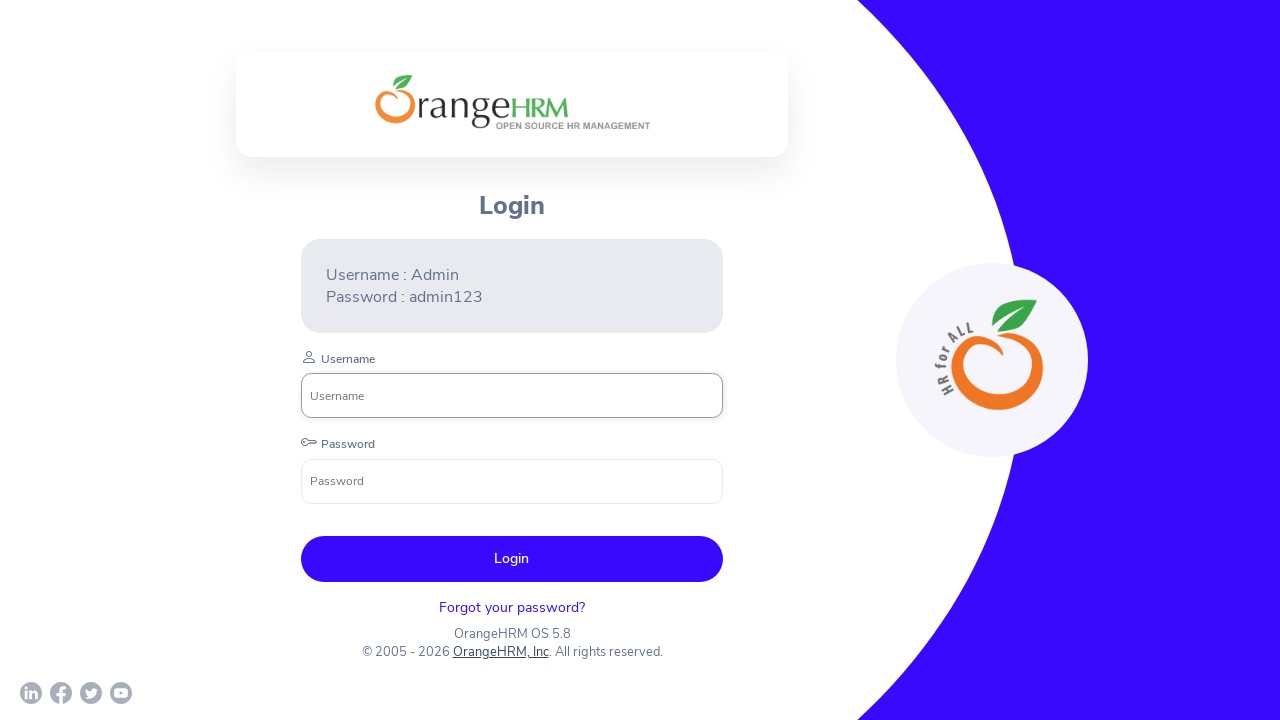

Clicked OrangeHRM, Inc link and captured new window at (500, 652) on xpath=//a[normalize-space()='OrangeHRM, Inc']
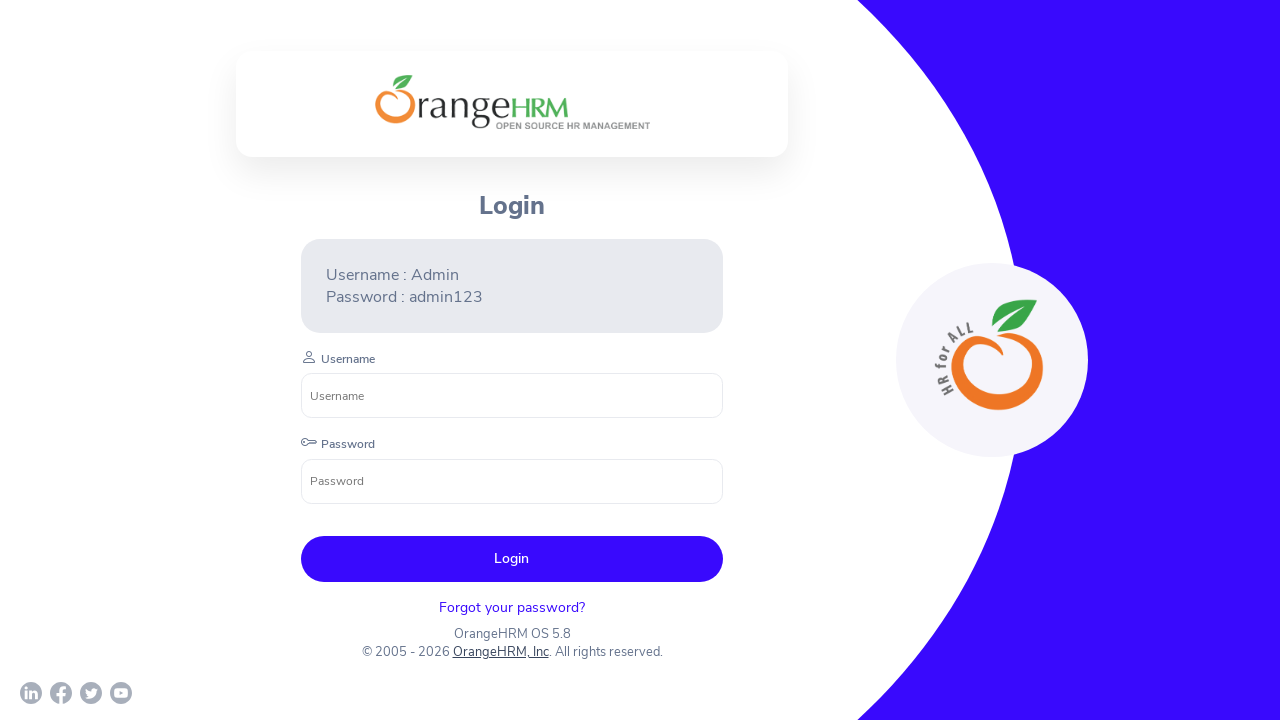

New window loaded completely
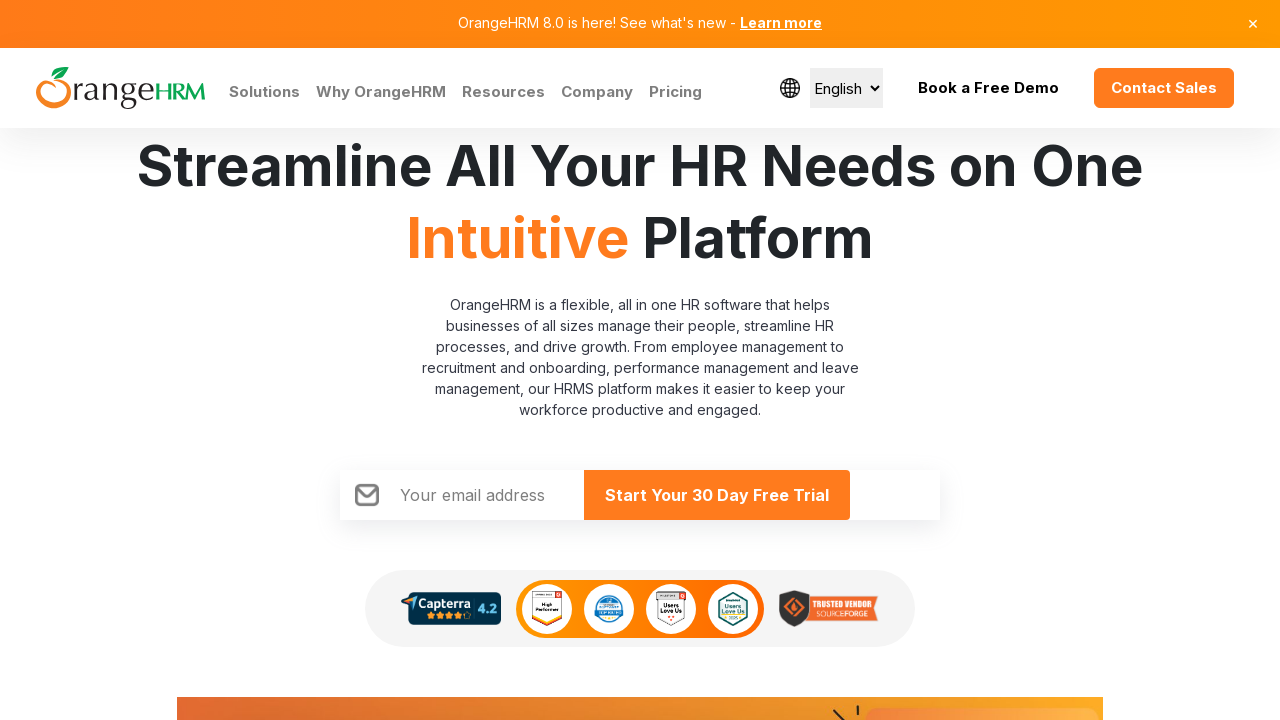

Retrieved all pages in the context
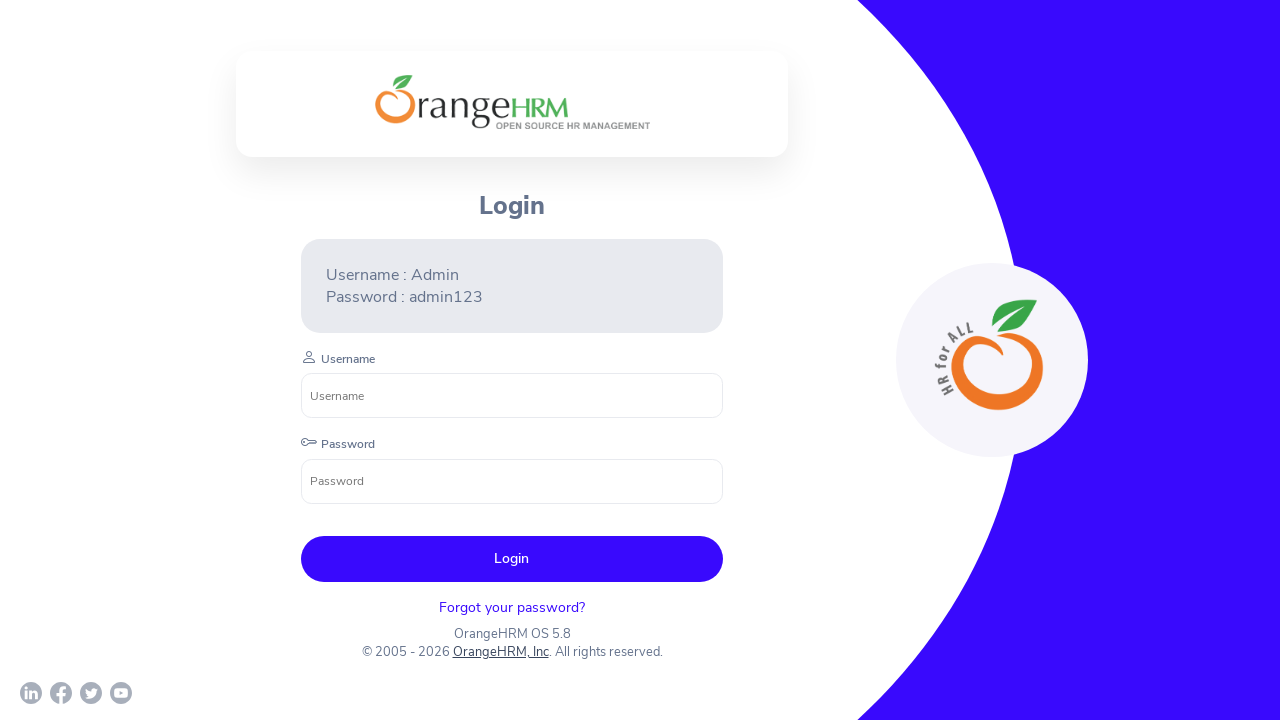

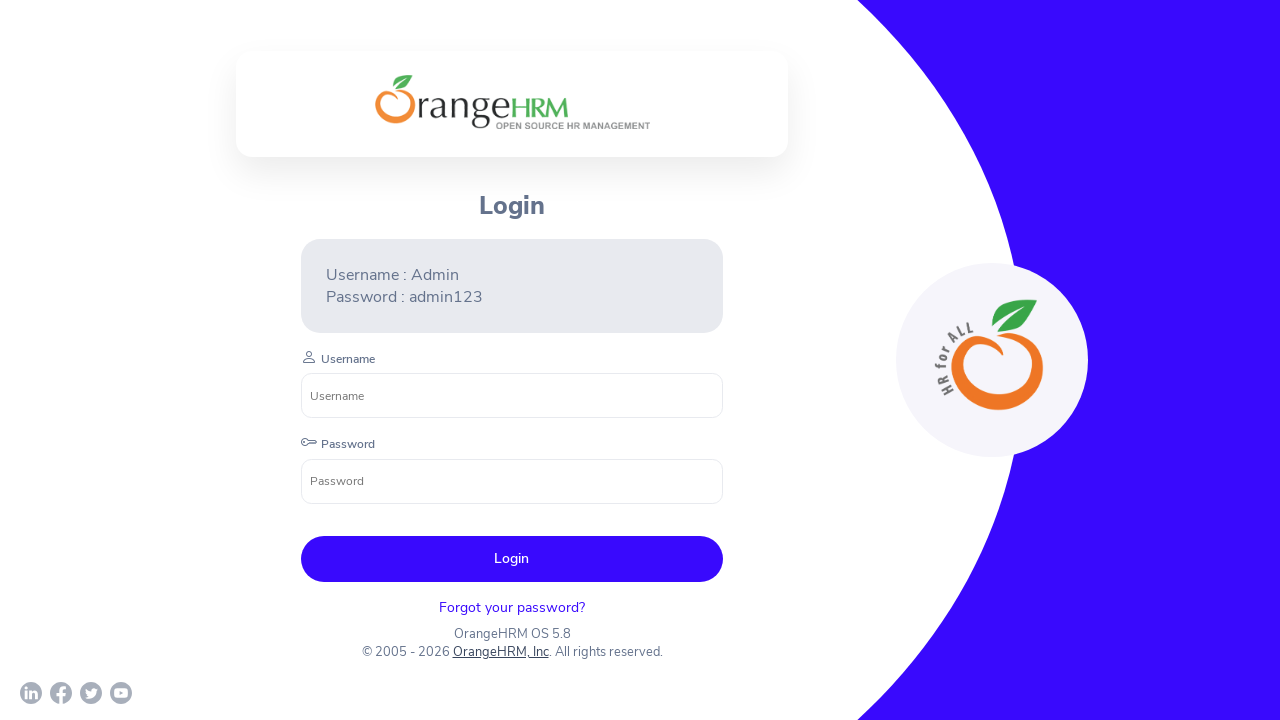